Tests JavaScript confirm alert handling by clicking a confirm button, switching to the alert, and accepting it

Starting URL: https://v1.training-support.net/selenium/javascript-alerts

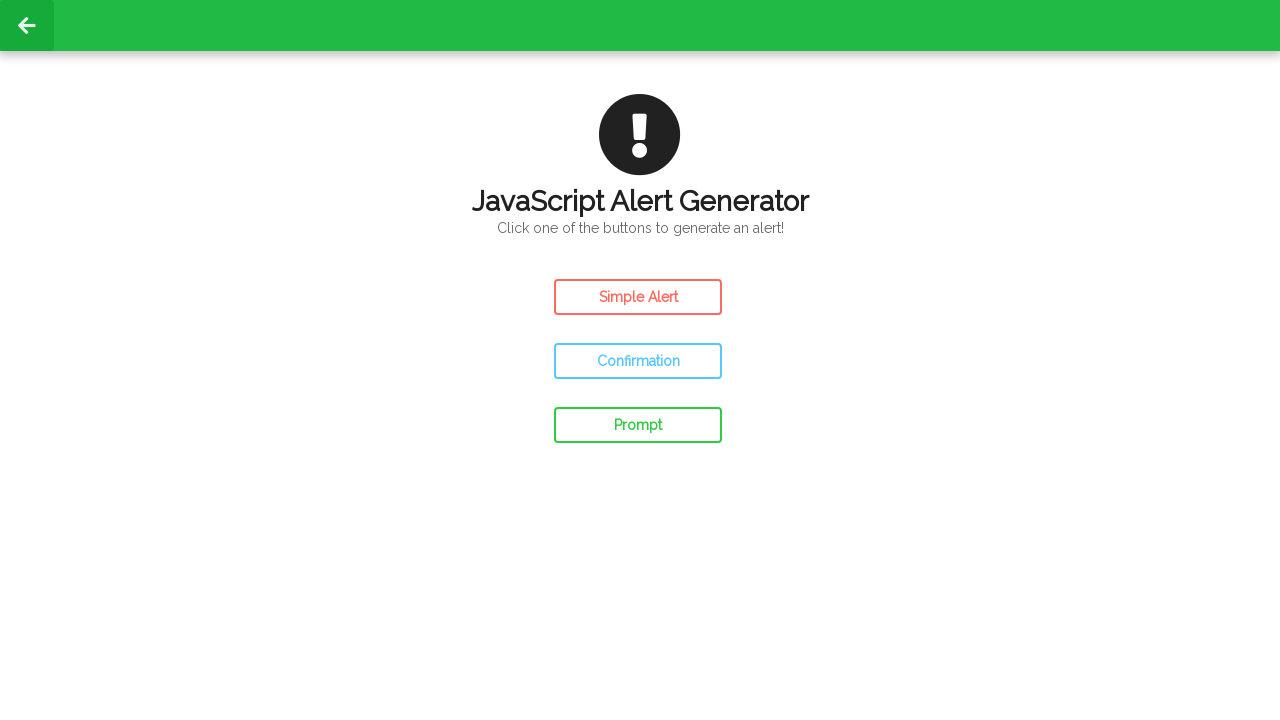

Clicked confirm button to trigger JavaScript alert at (638, 361) on #confirm
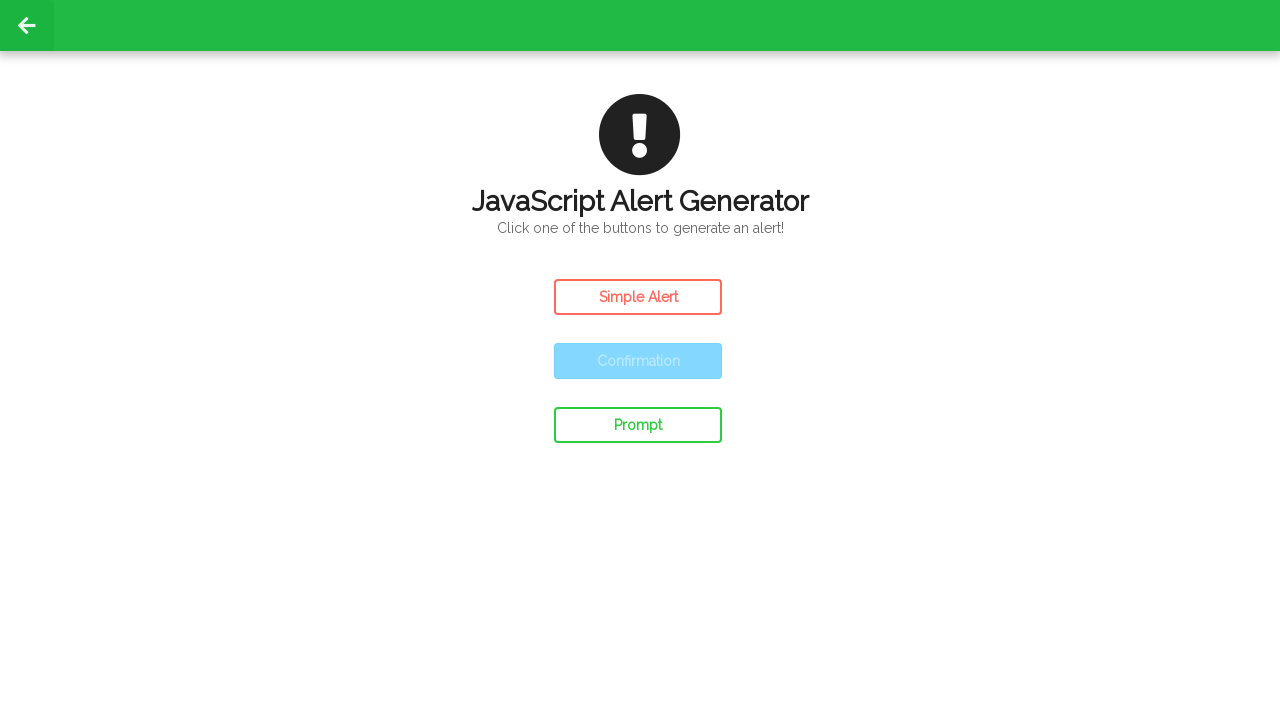

Set up dialog handler to accept the alert
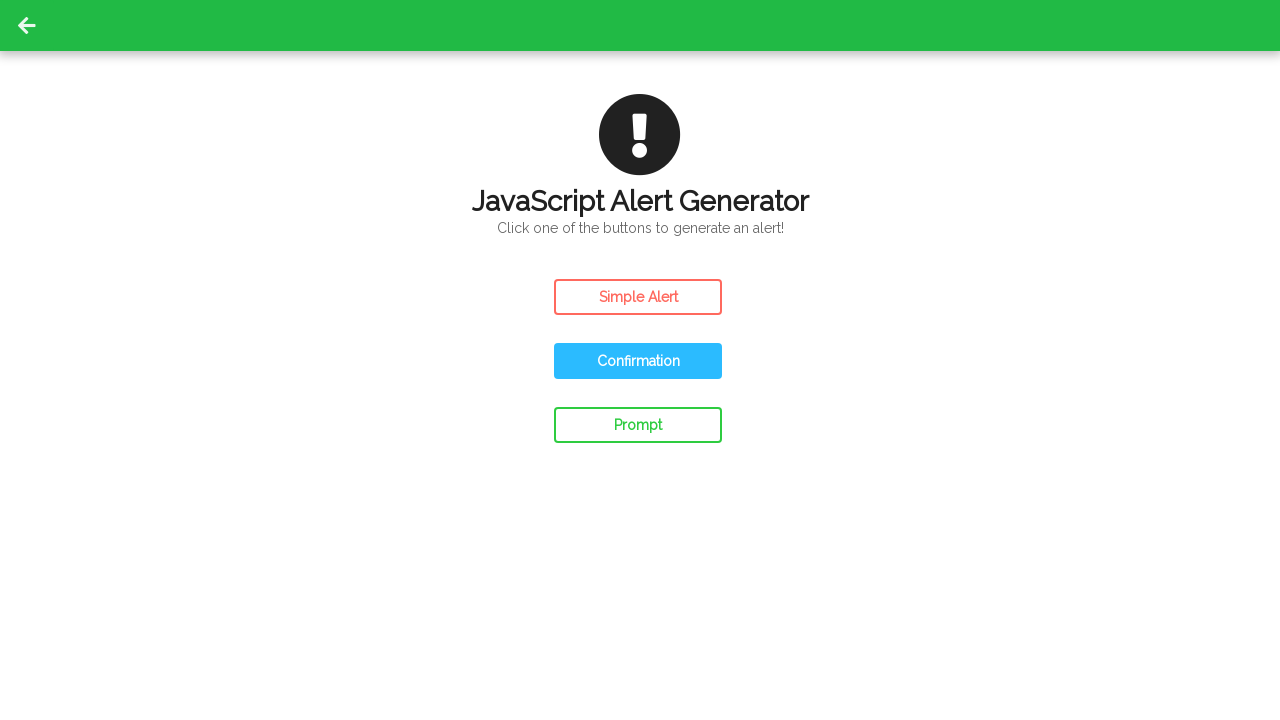

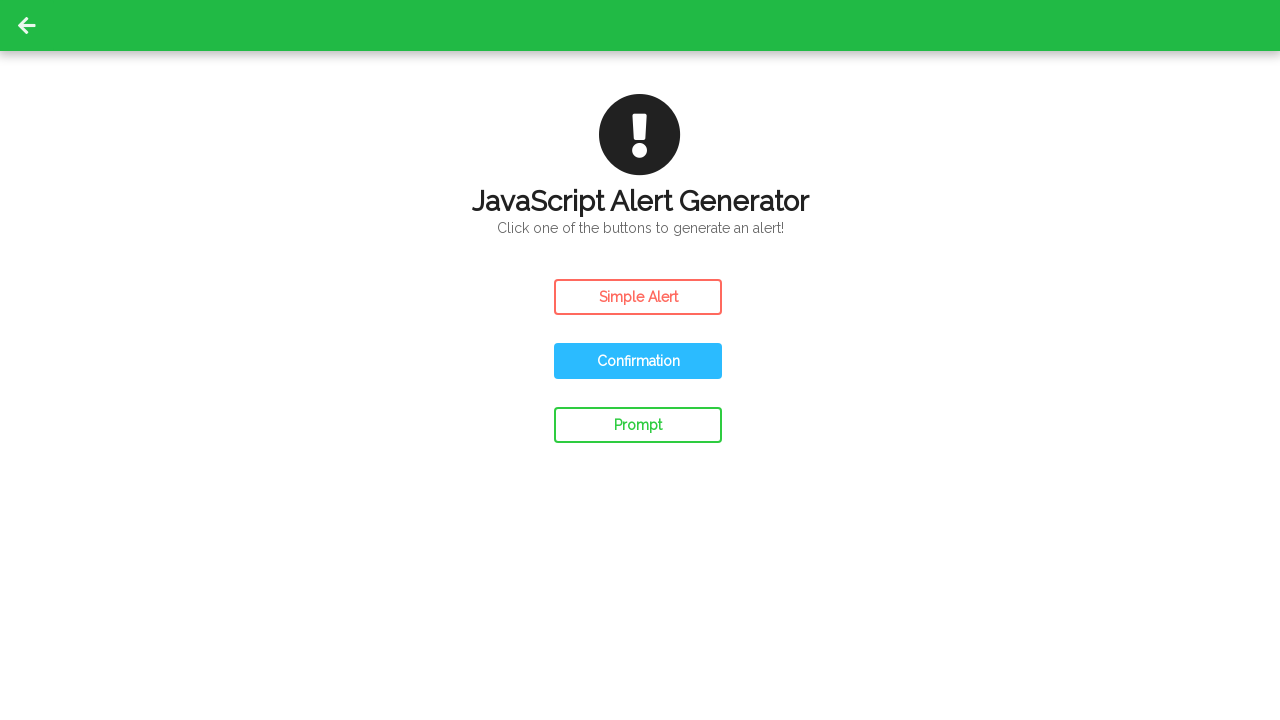